Tests button click functionality by clicking on a button identified by CSS selector on a buttons demo page

Starting URL: https://automationtesting.co.uk/buttons.html

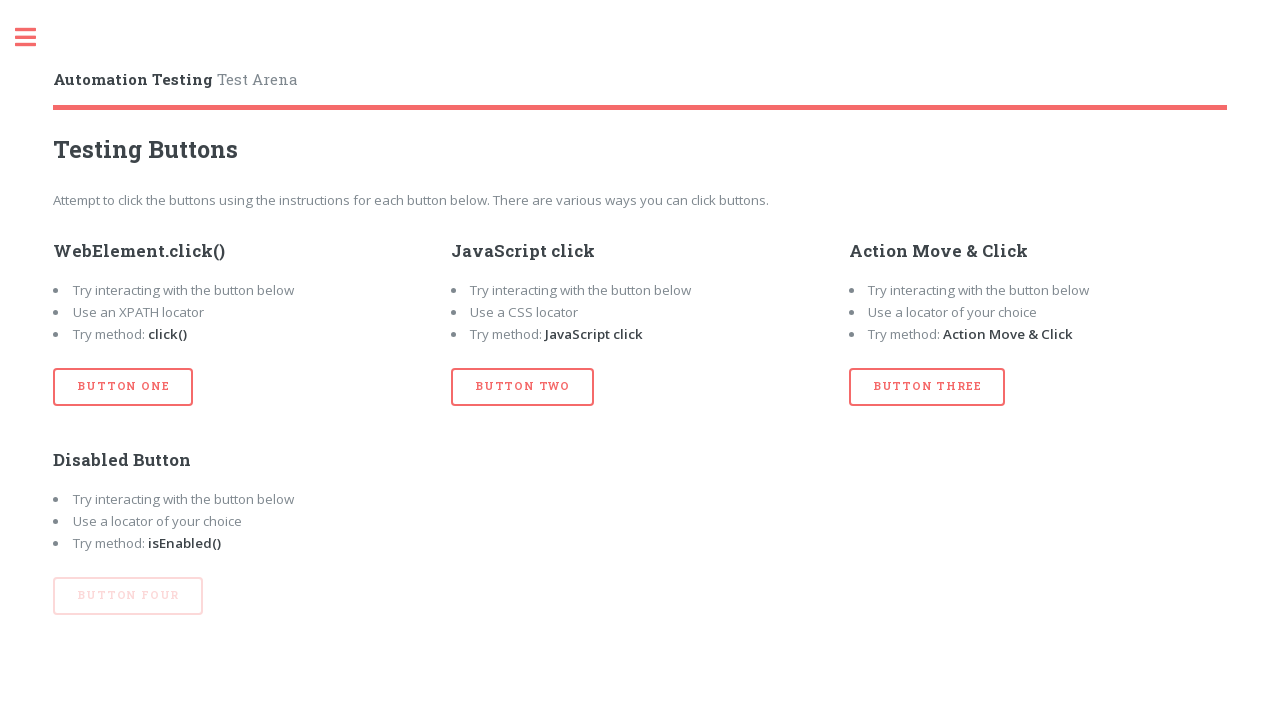

Clicked the first button using CSS selector #btn_one at (123, 387) on #btn_one
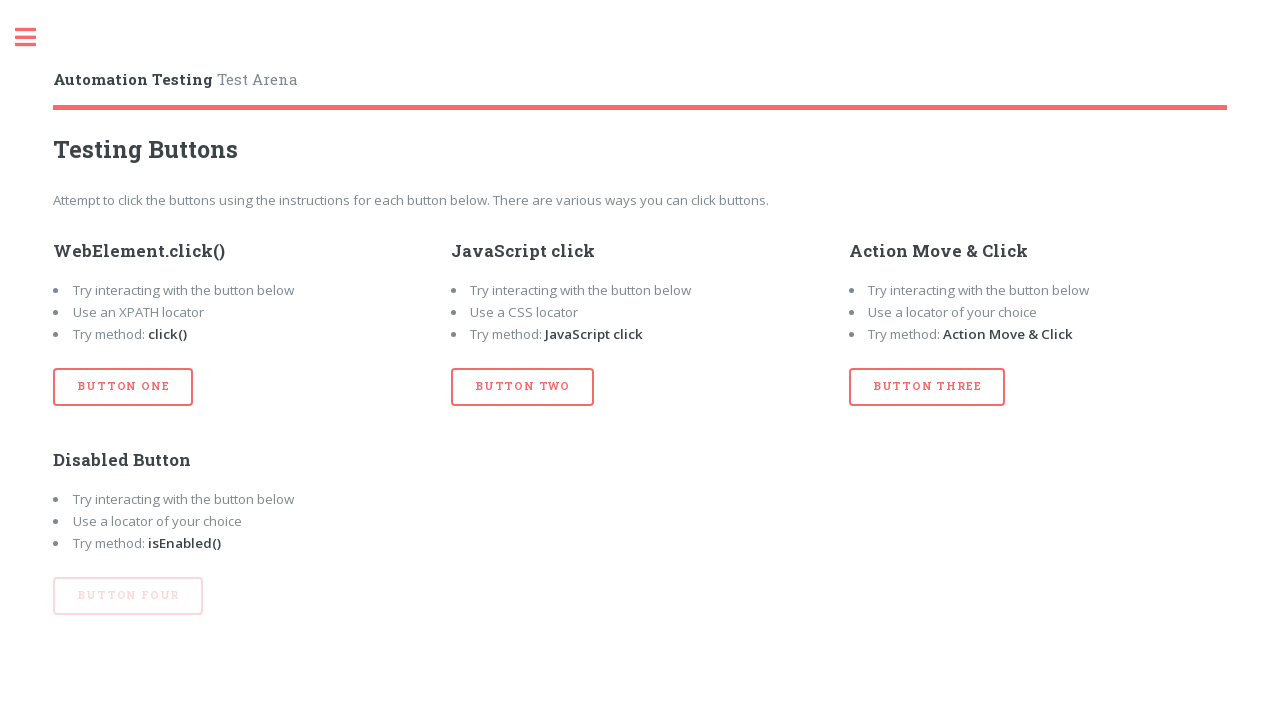

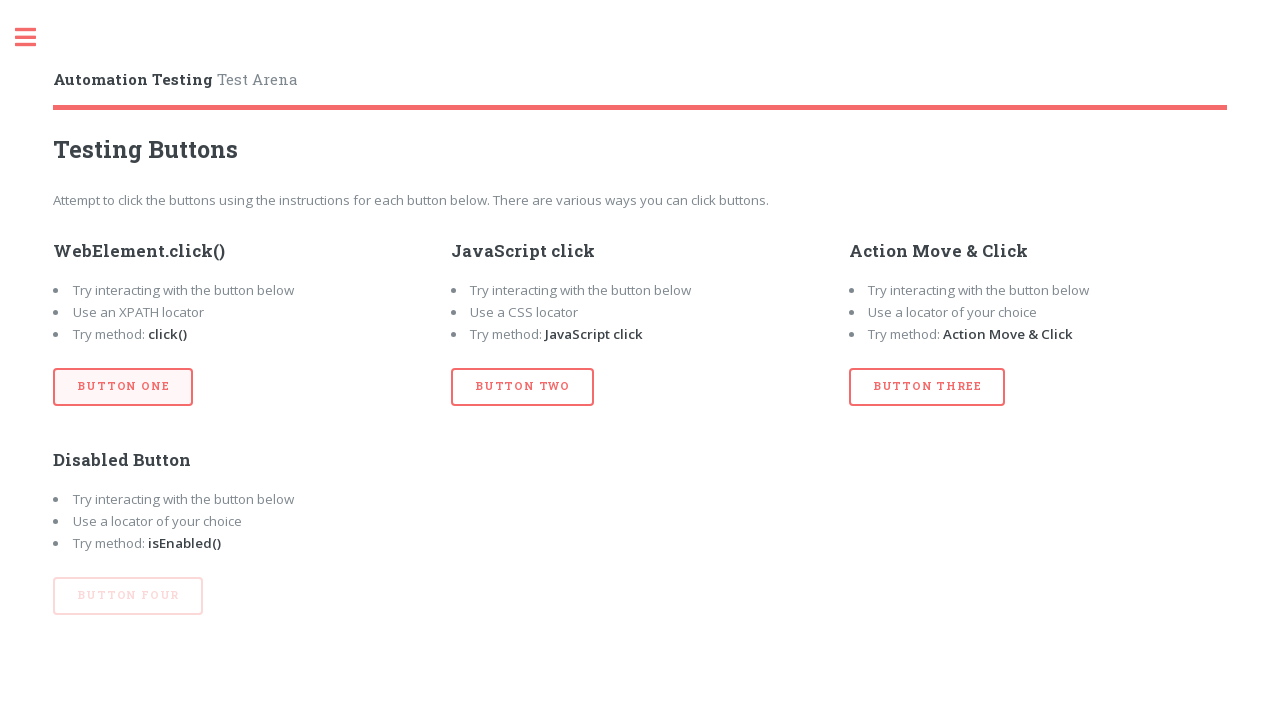